Tests dynamic controls page by verifying textbox is initially disabled, clicking Enable button, and verifying the textbox becomes enabled with success message displayed

Starting URL: https://the-internet.herokuapp.com/dynamic_controls

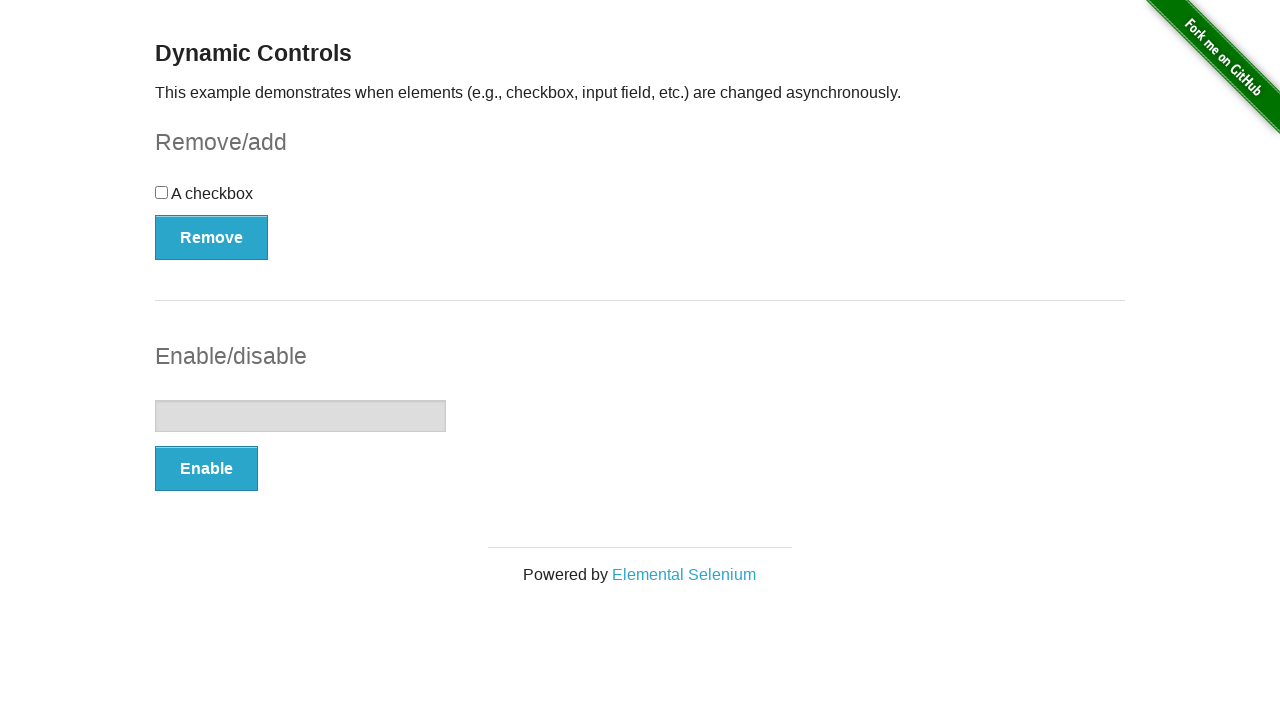

Navigated to dynamic controls page
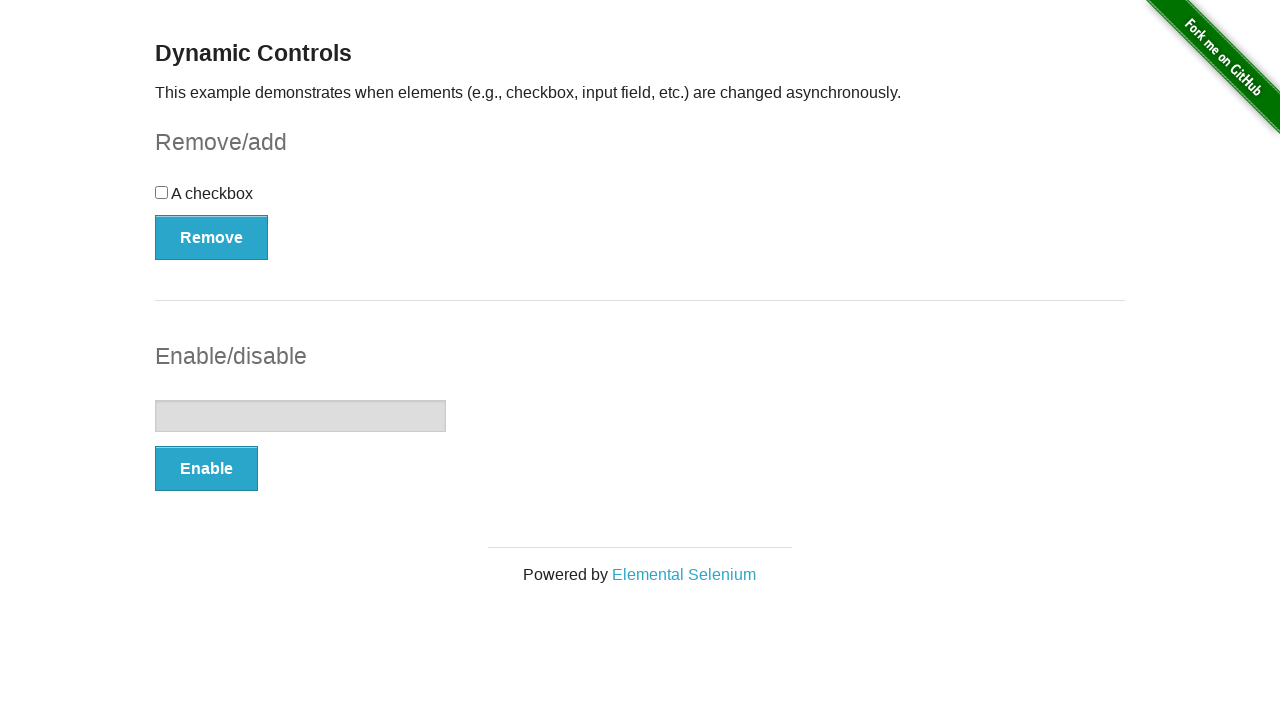

Located textbox element
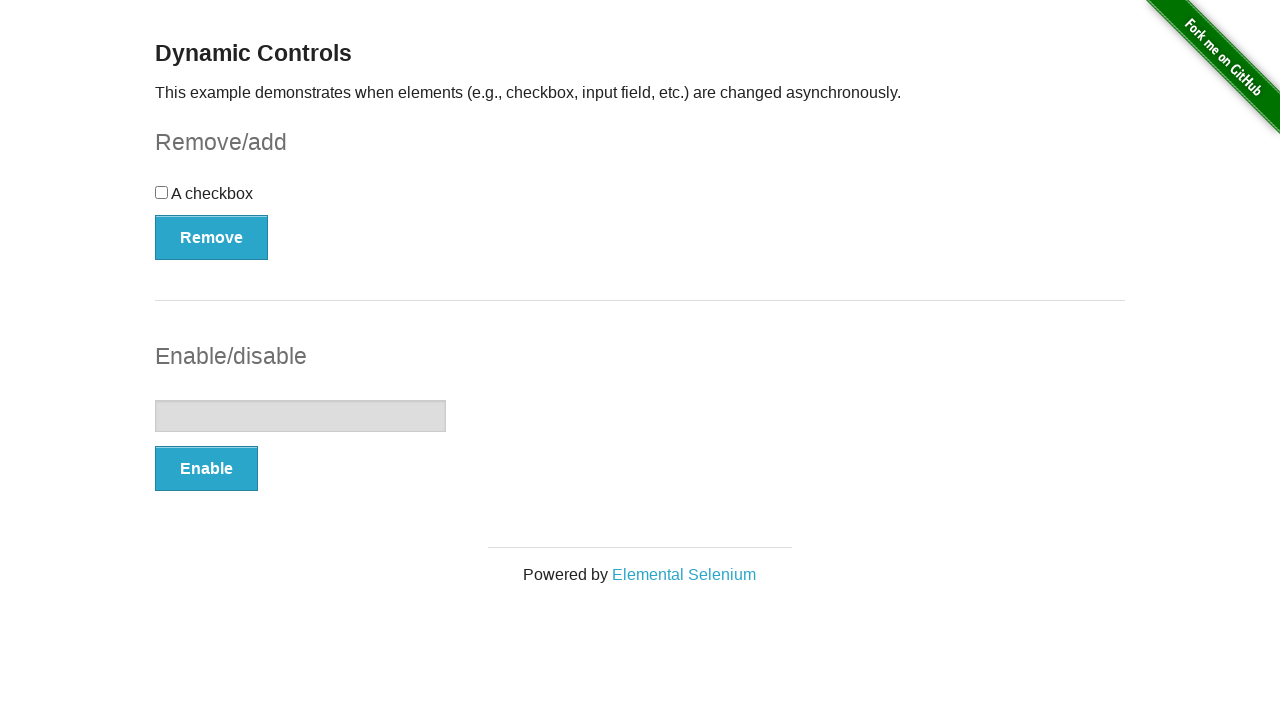

Verified textbox is initially disabled
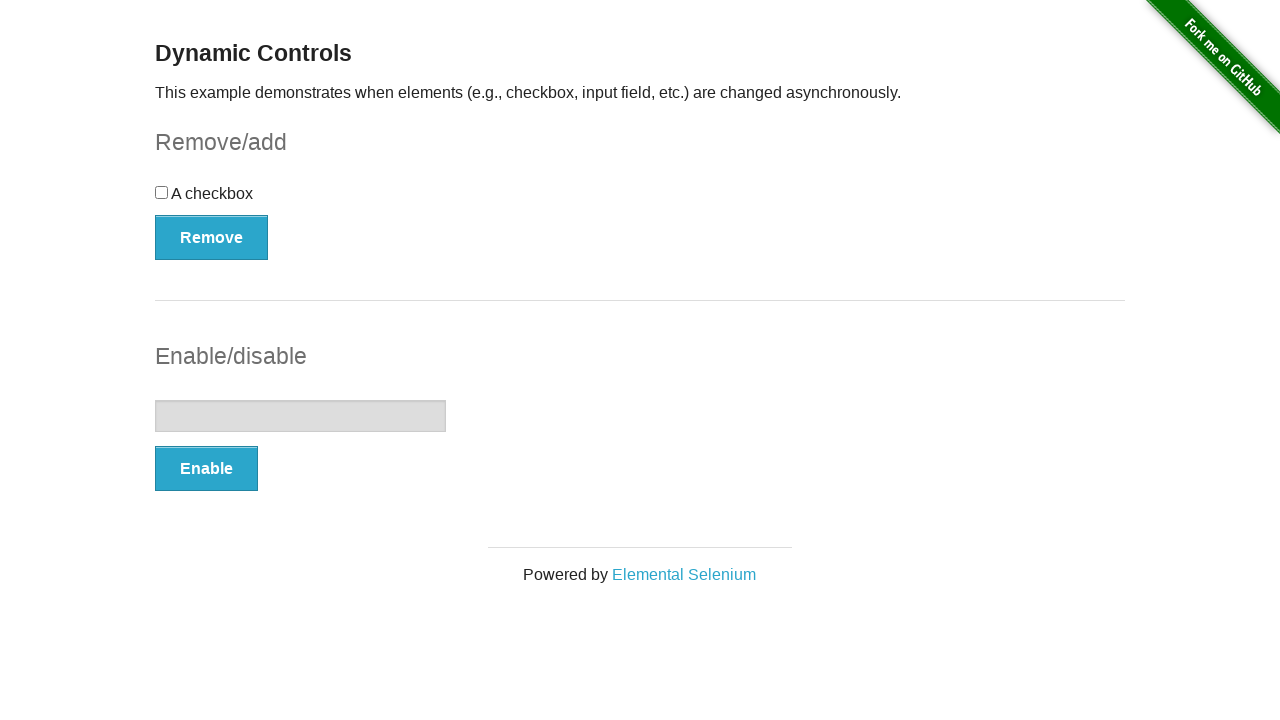

Clicked Enable button at (206, 469) on xpath=//*[text()='Enable']
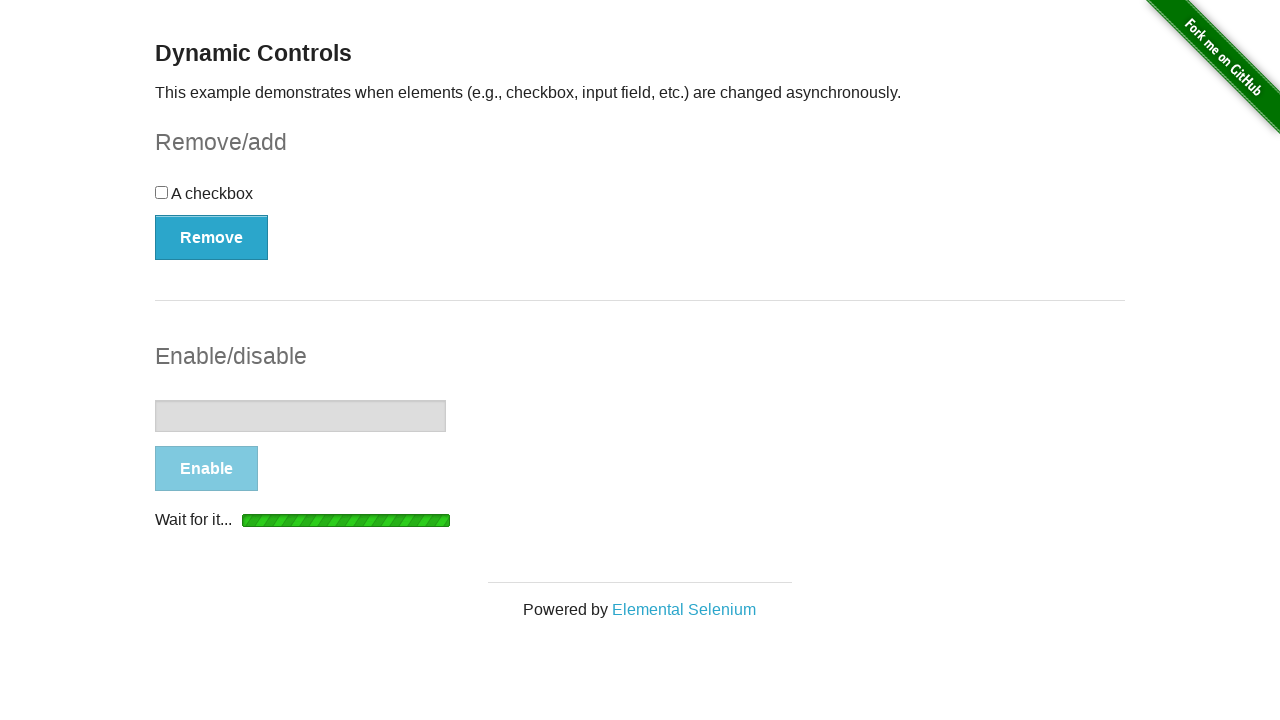

Success message 'It's enabled!' appeared
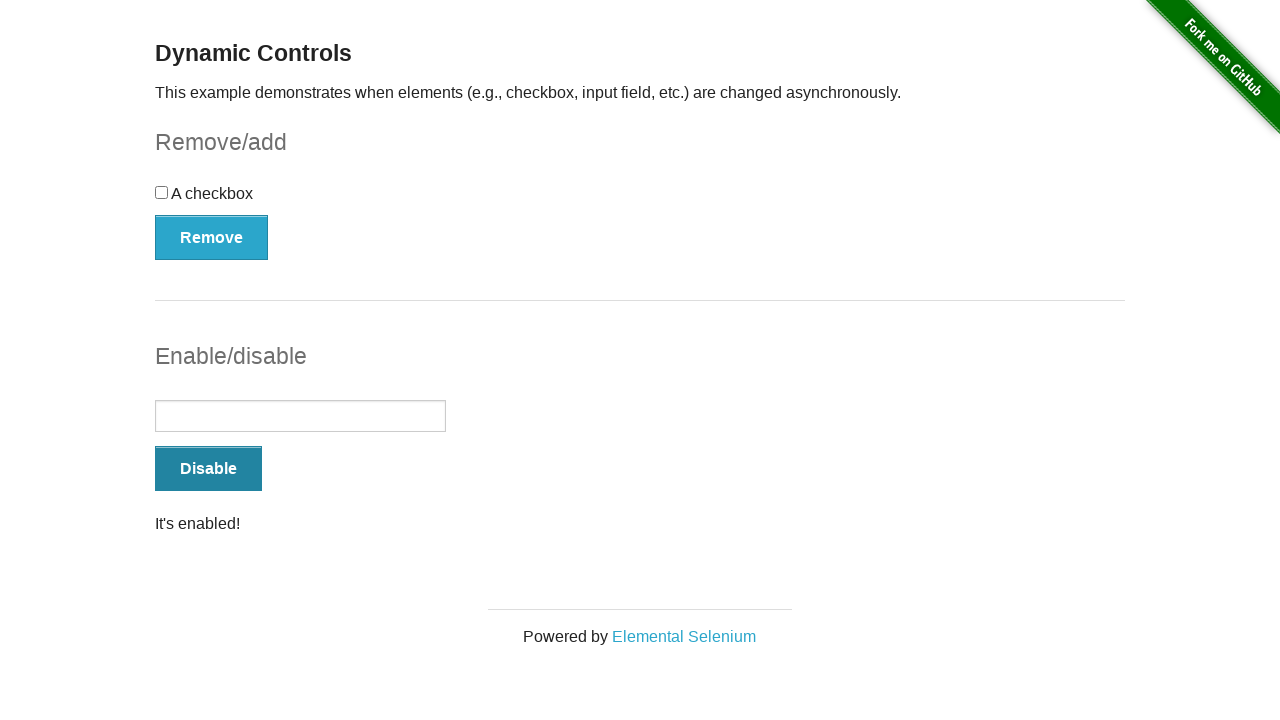

Verified success message is visible
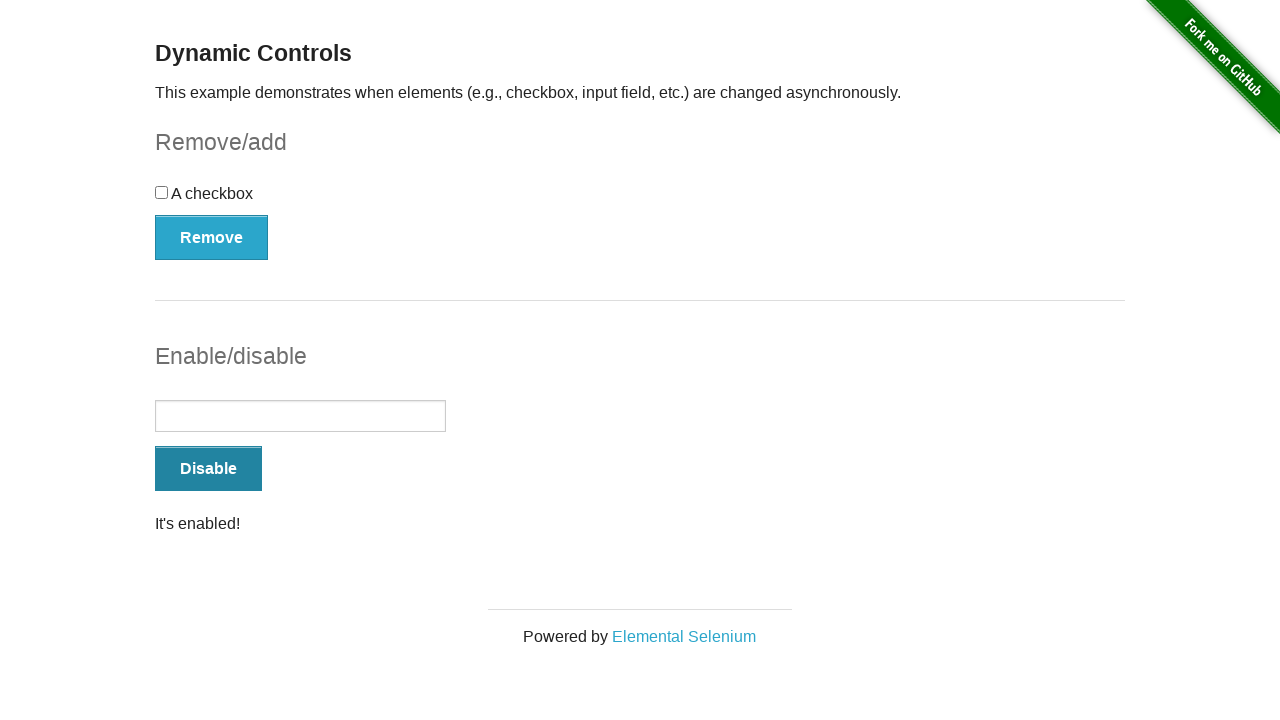

Verified textbox is now enabled
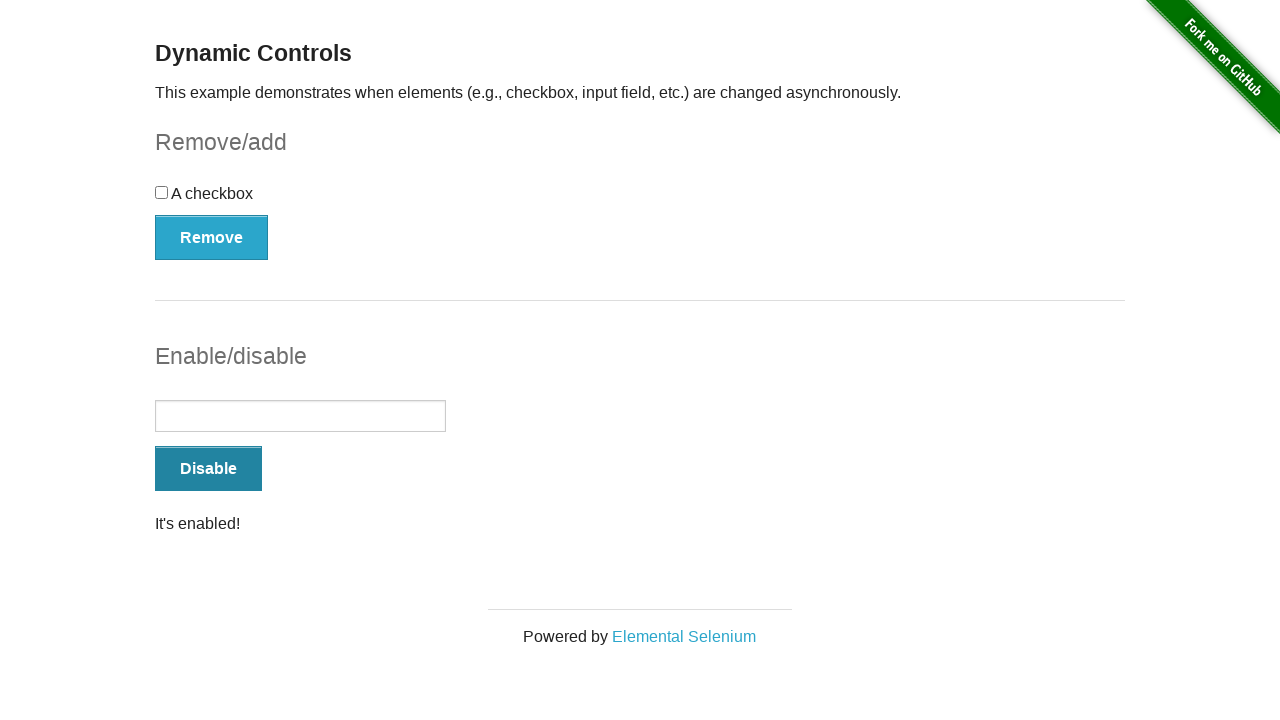

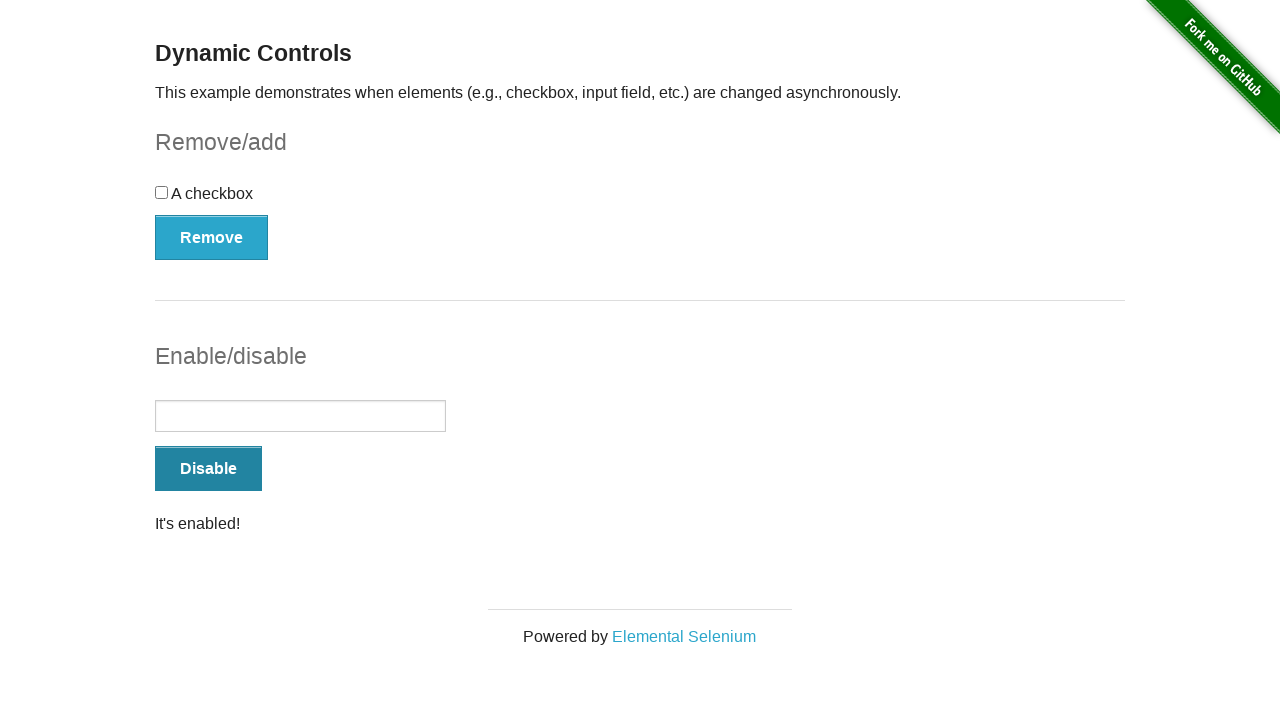